Tests browser navigation methods by visiting two websites and demonstrating back, forward, and refresh navigation actions

Starting URL: https://rahulshettyacademy.com/AutomationPractice/

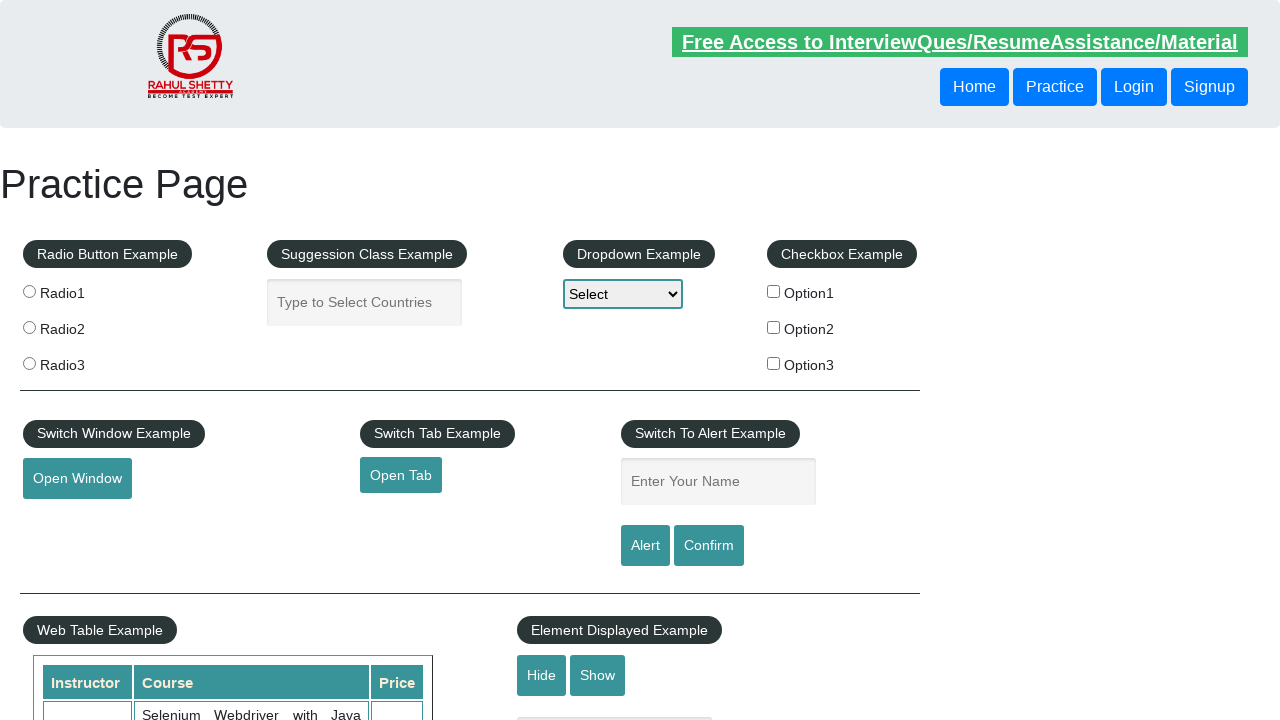

Navigated to https://paytm.com/
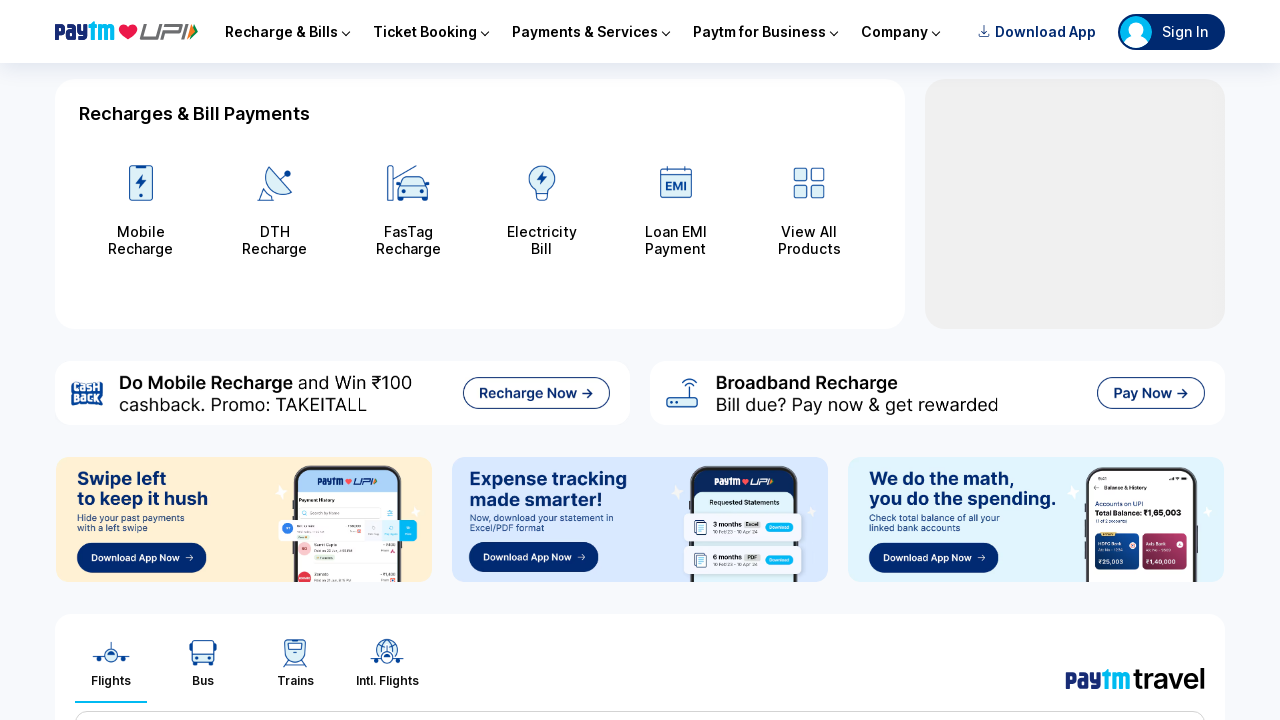

Navigated back to previous page (AutomationPractice)
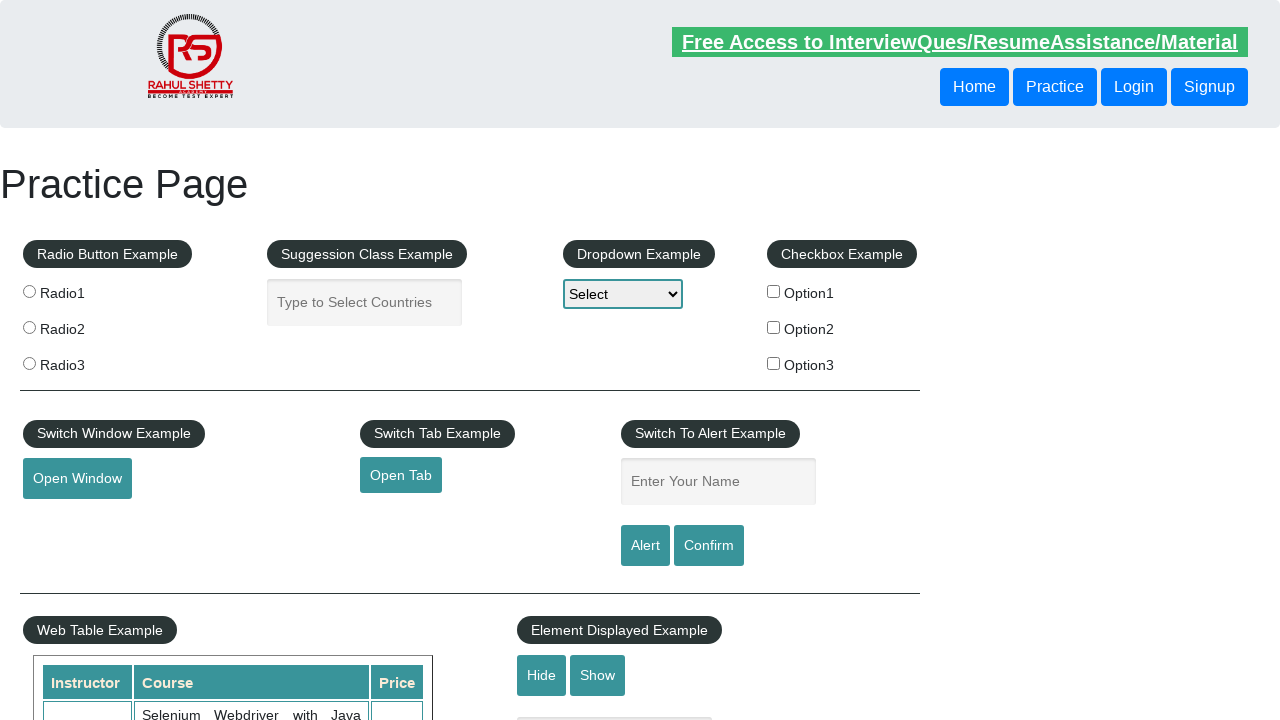

Navigated forward to Paytm
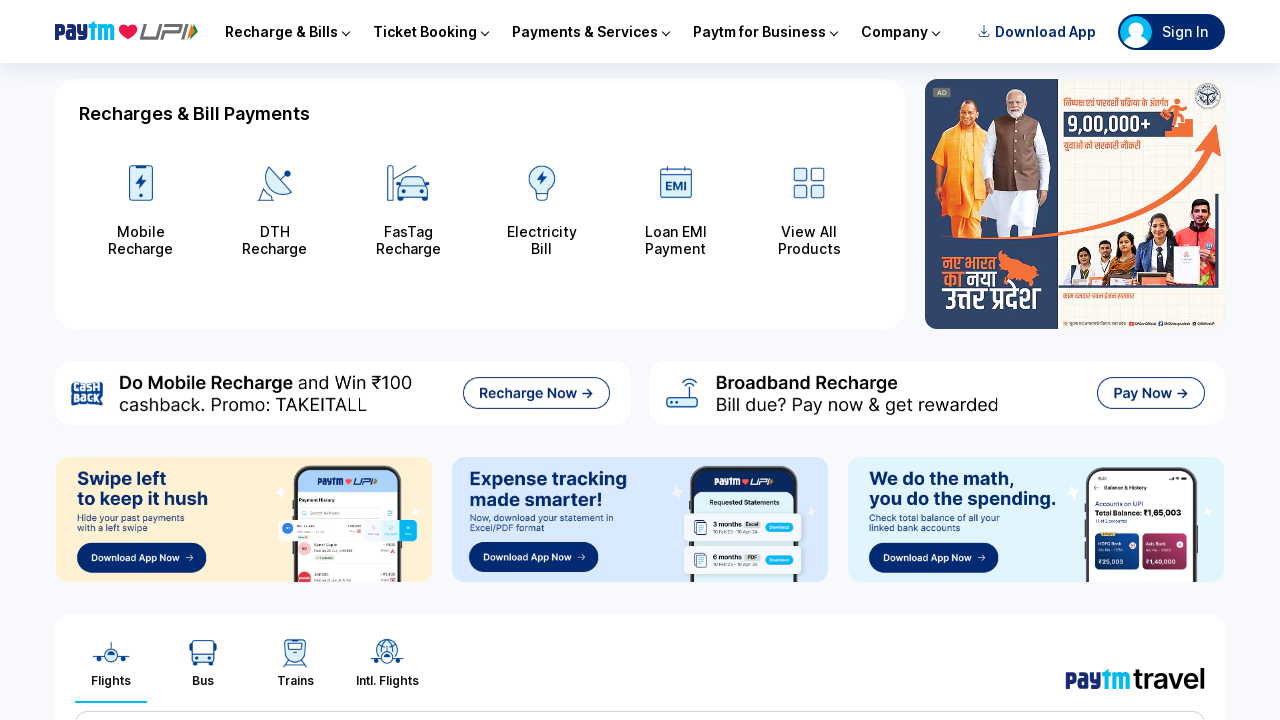

Refreshed the current page
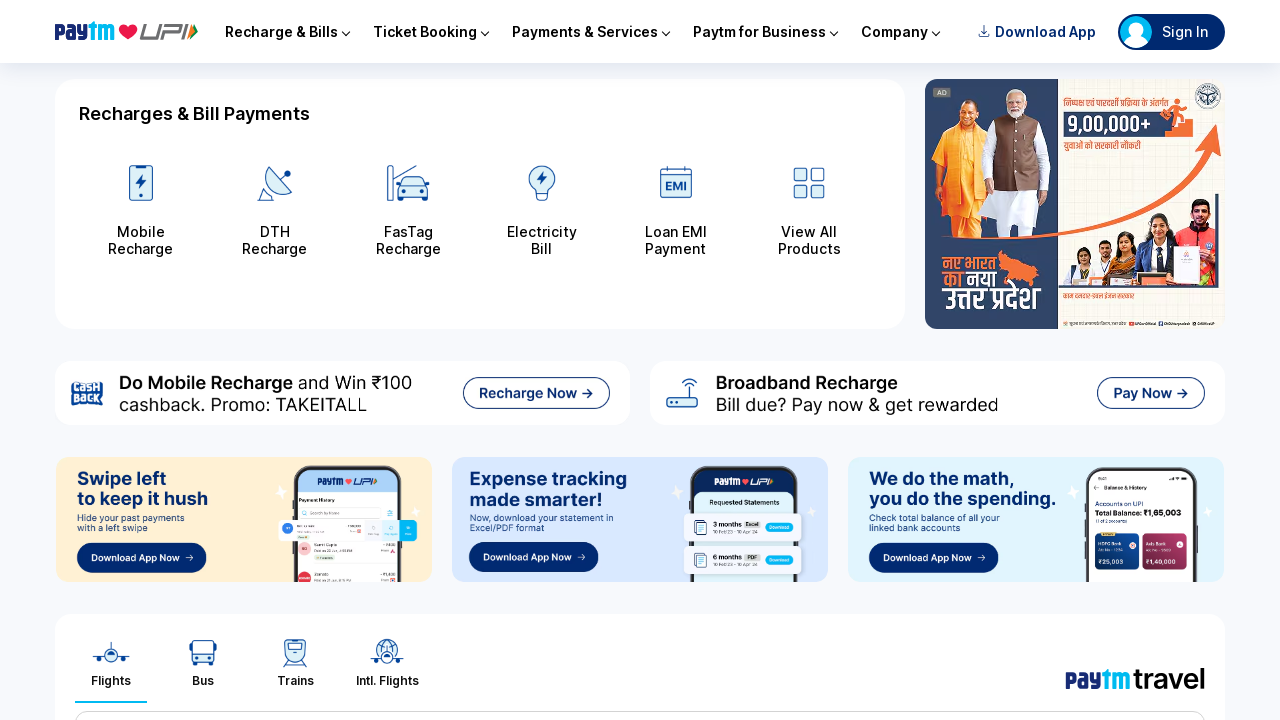

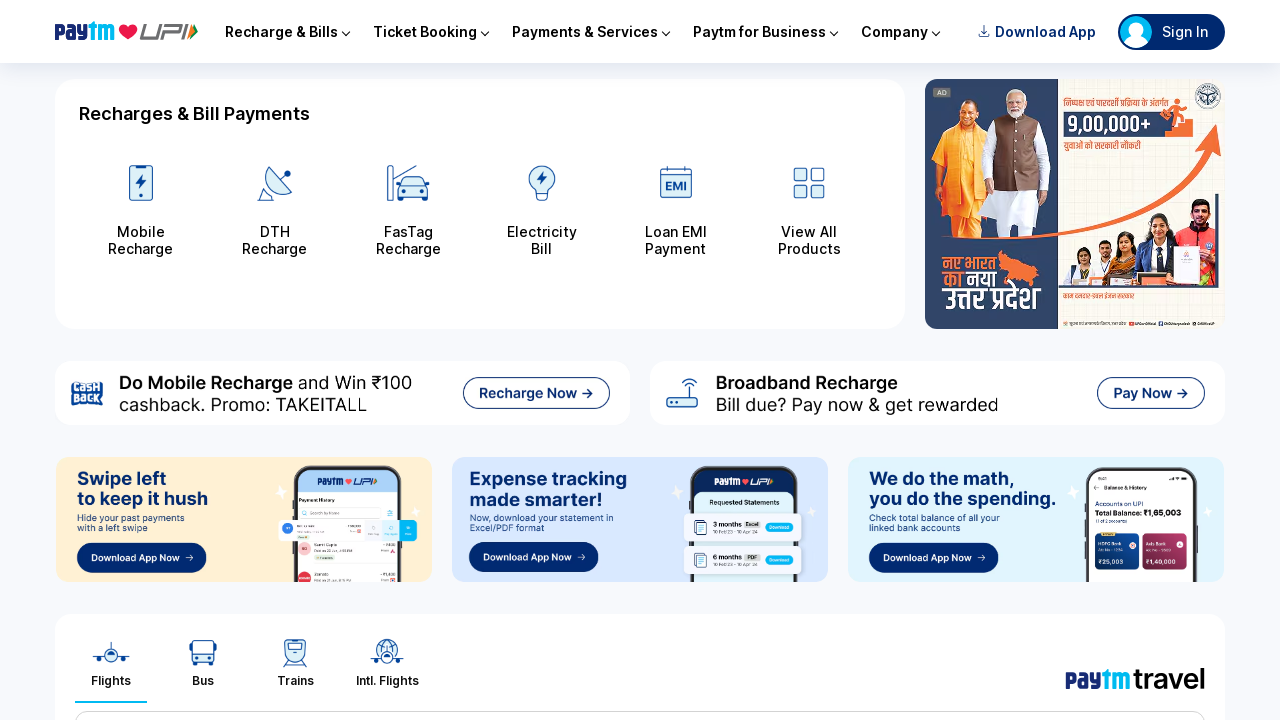